Tests various mouse button interactions (double-click, right-click, and regular click) on a demo website by navigating to the buttons section and verifying each interaction displays the correct message

Starting URL: https://demoqa.com

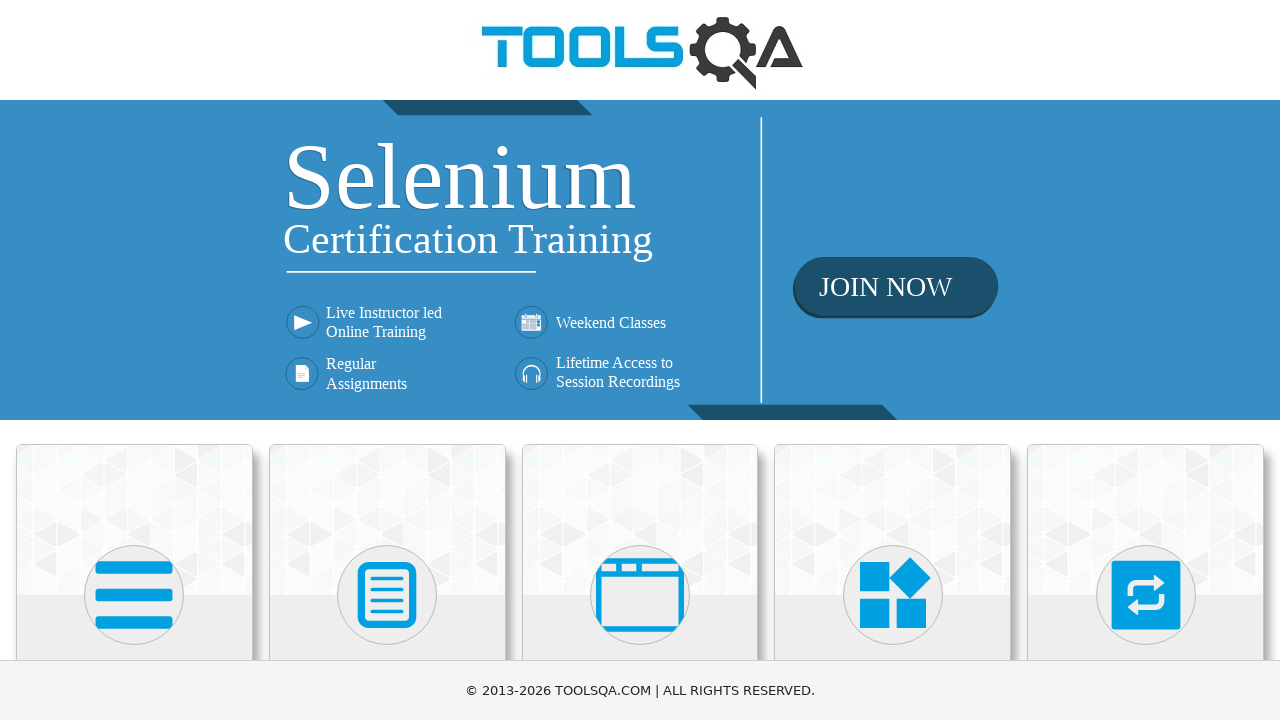

Clicked on Elements section at (134, 360) on xpath=//h5[text()='Elements']
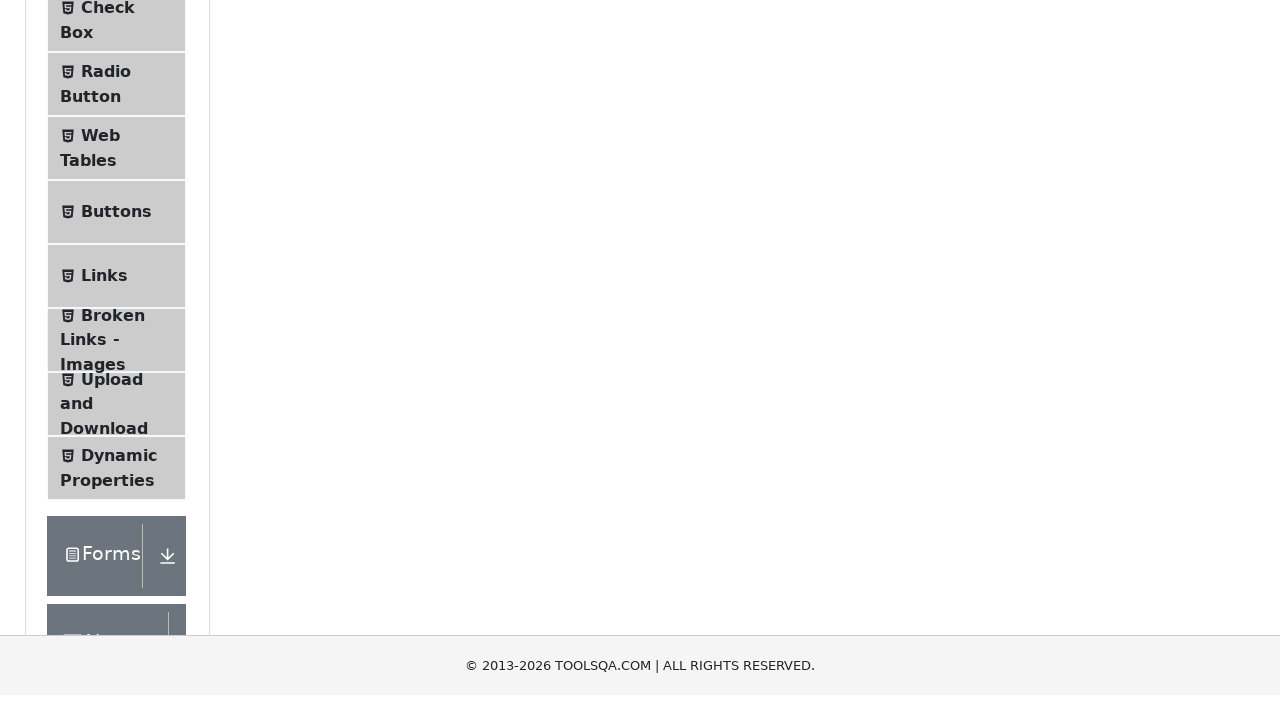

Clicked on Buttons subsection at (116, 517) on xpath=//span[text()='Buttons']
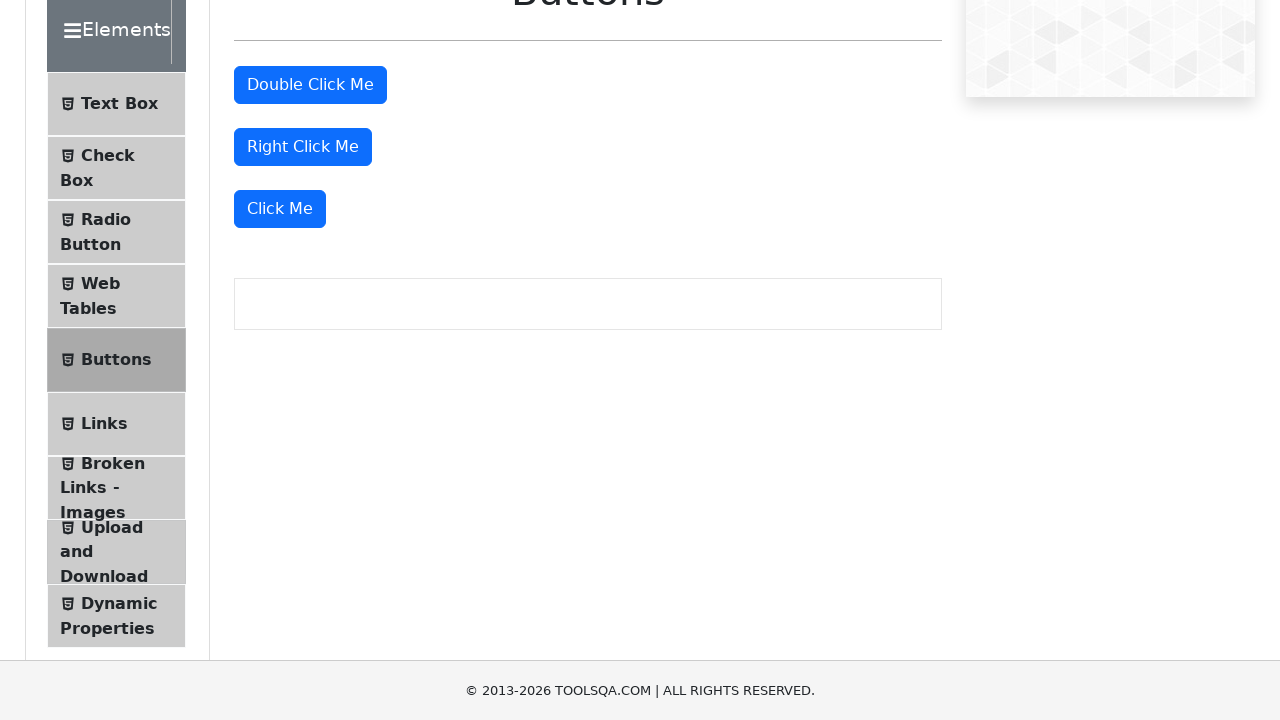

Double-clicked the double-click button at (310, 85) on #doubleClickBtn
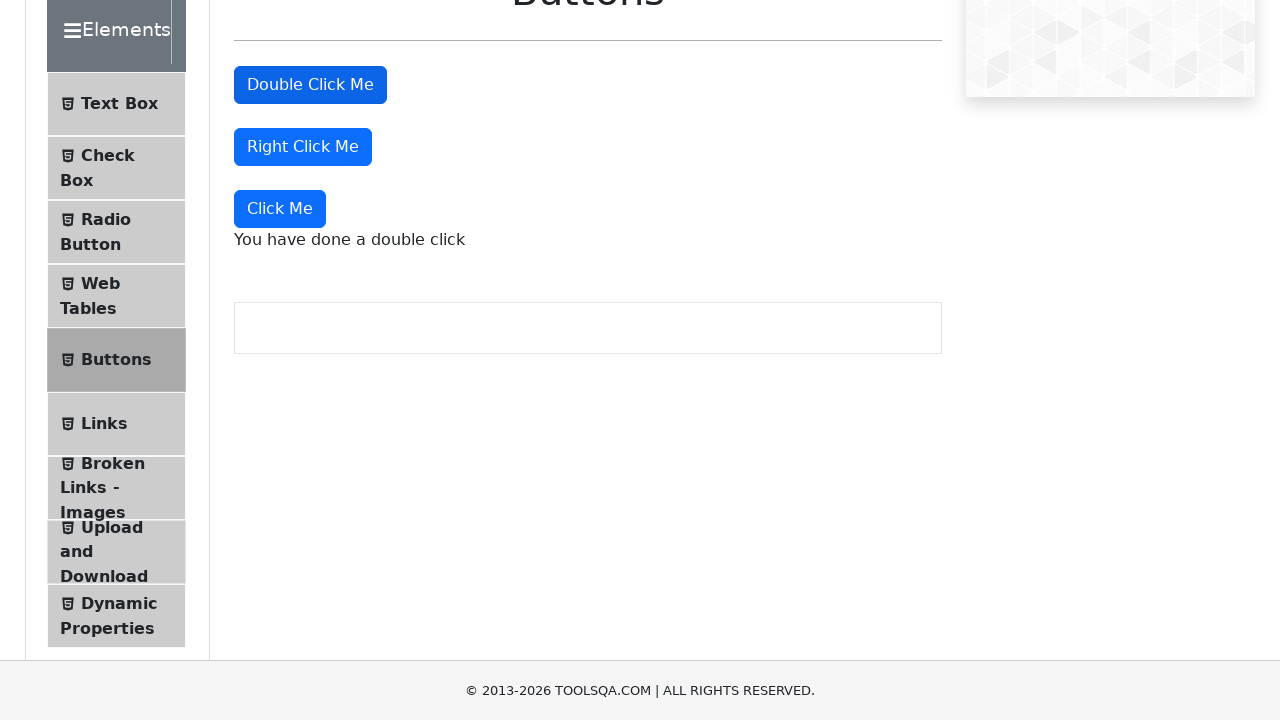

Double-click message appeared
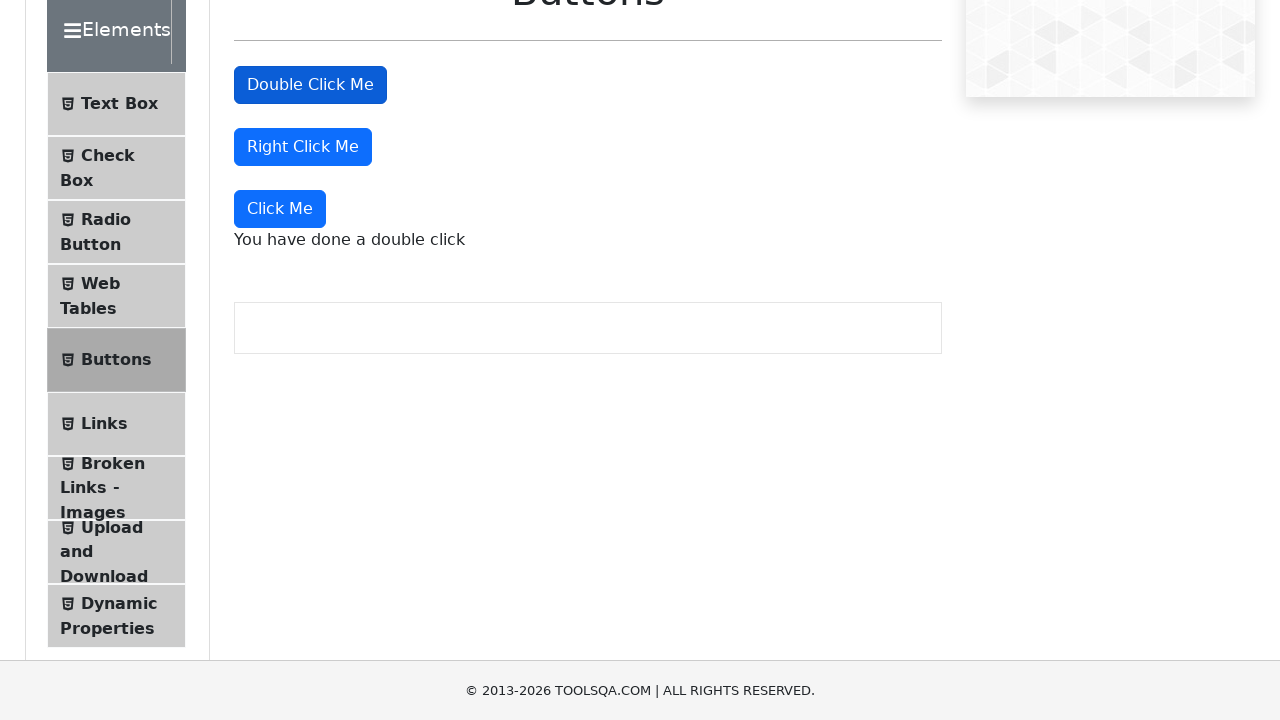

Retrieved double-click message: 'You have done a double click'
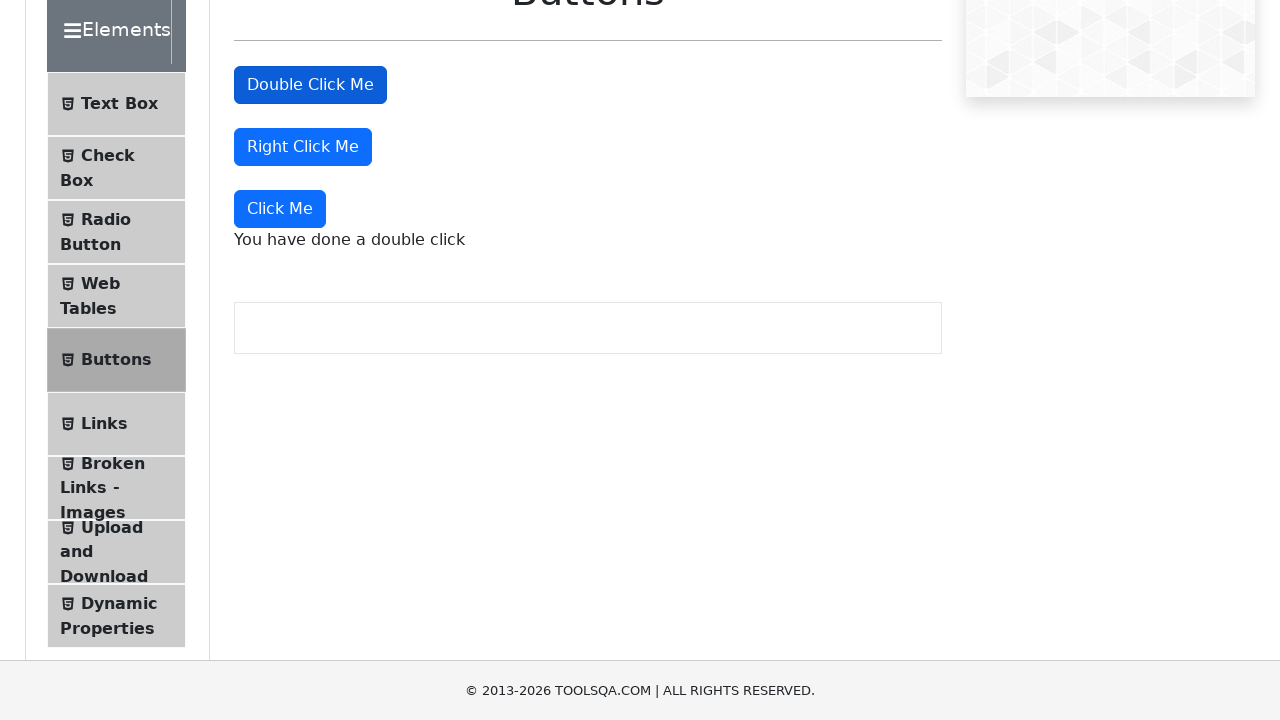

Verified double-click message is correct
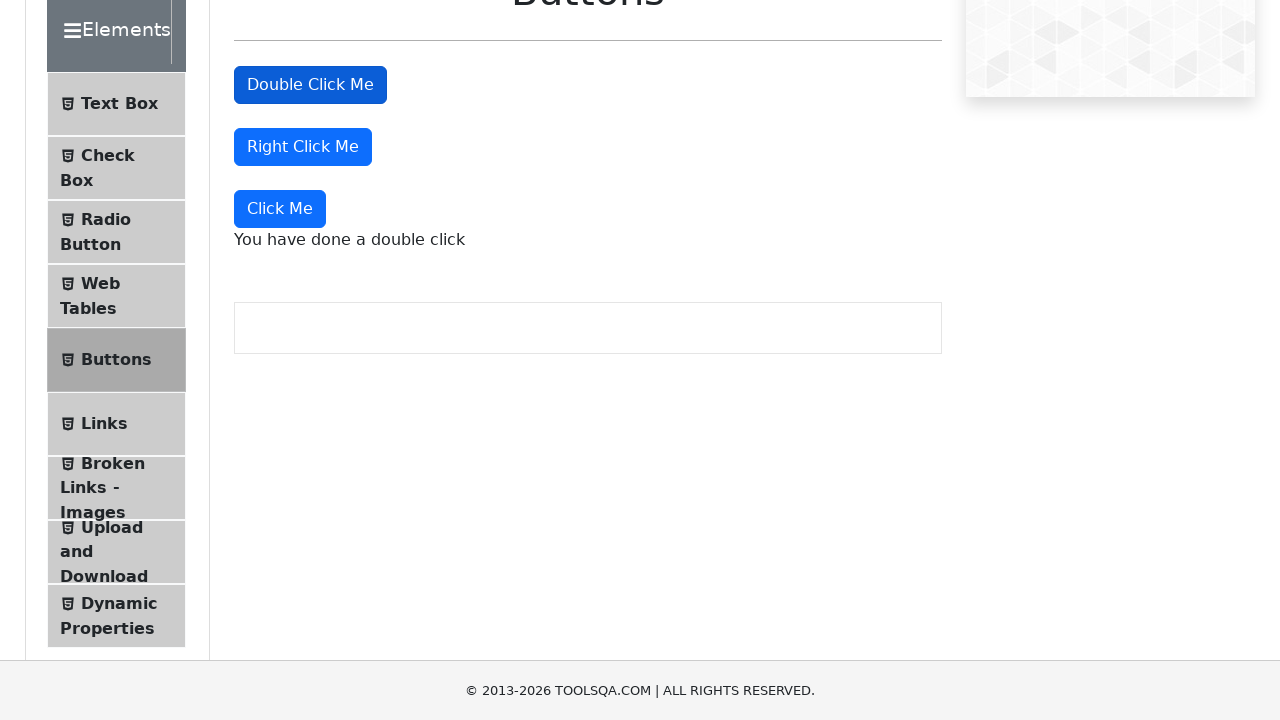

Right-clicked the right-click button at (303, 147) on #rightClickBtn
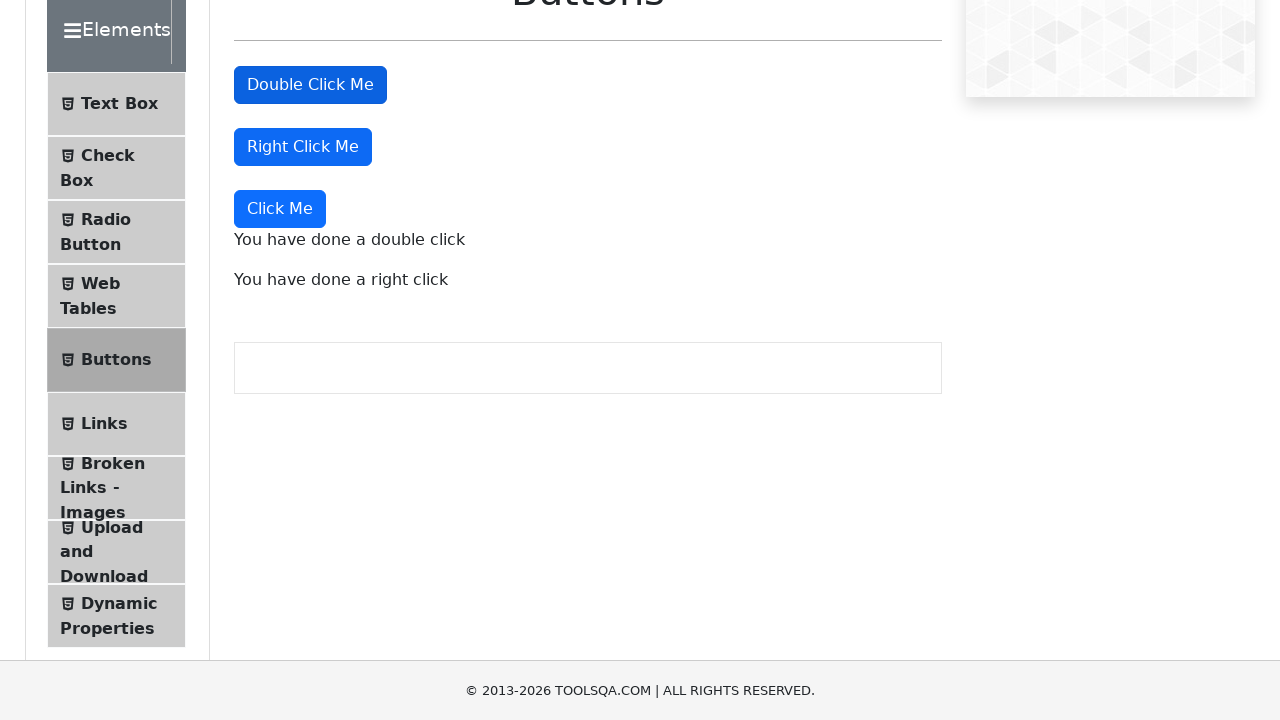

Right-click message appeared
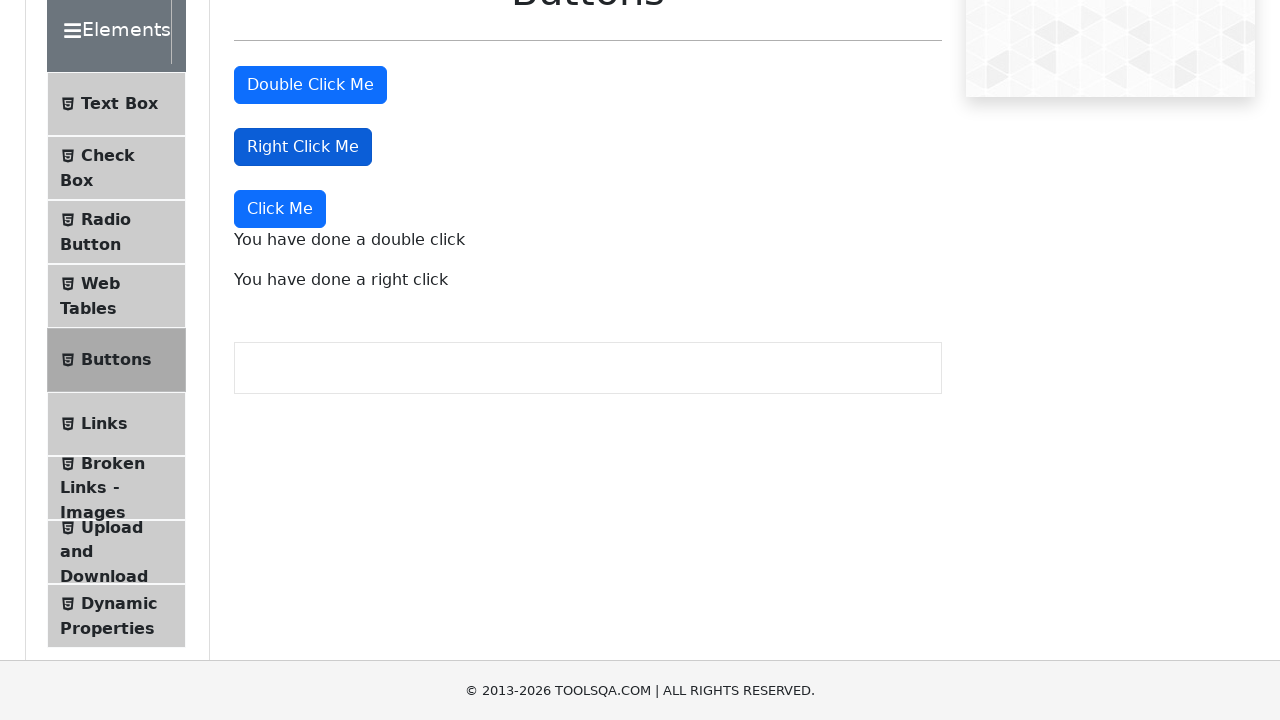

Retrieved right-click message: 'You have done a right click'
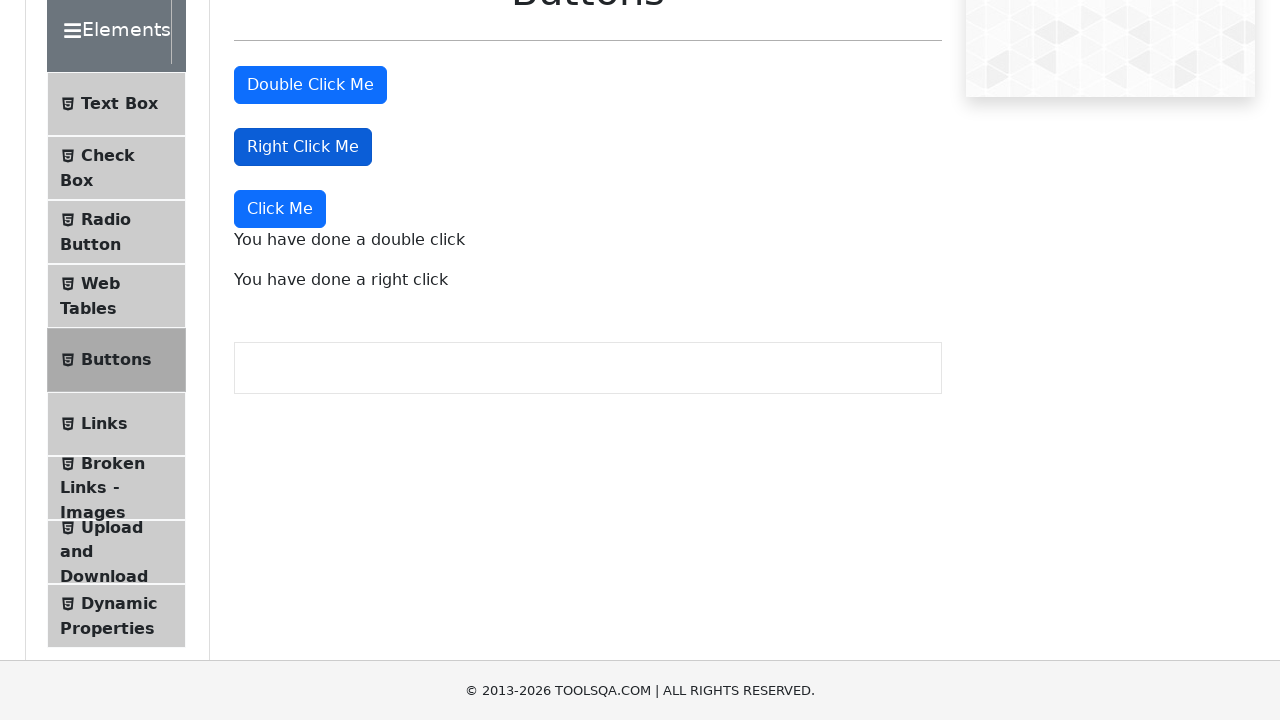

Verified right-click message is correct
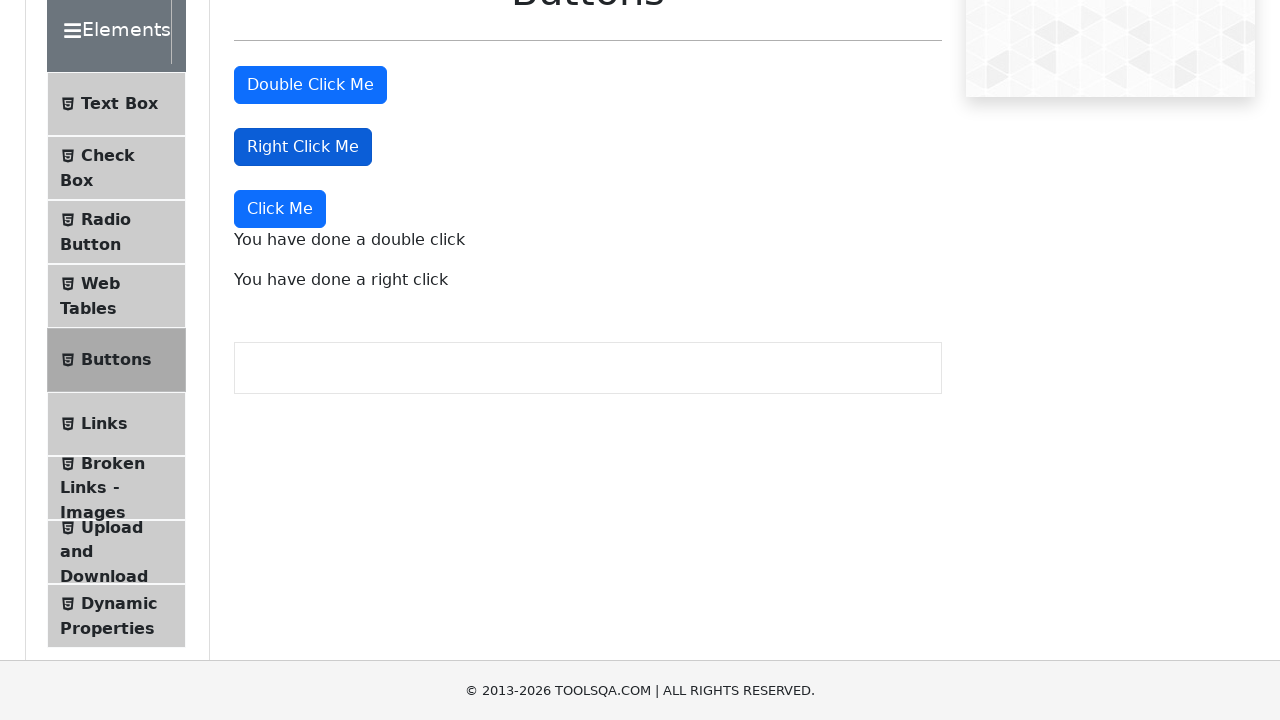

Clicked the 'Click Me' button at (280, 209) on xpath=//button[text()='Click Me']
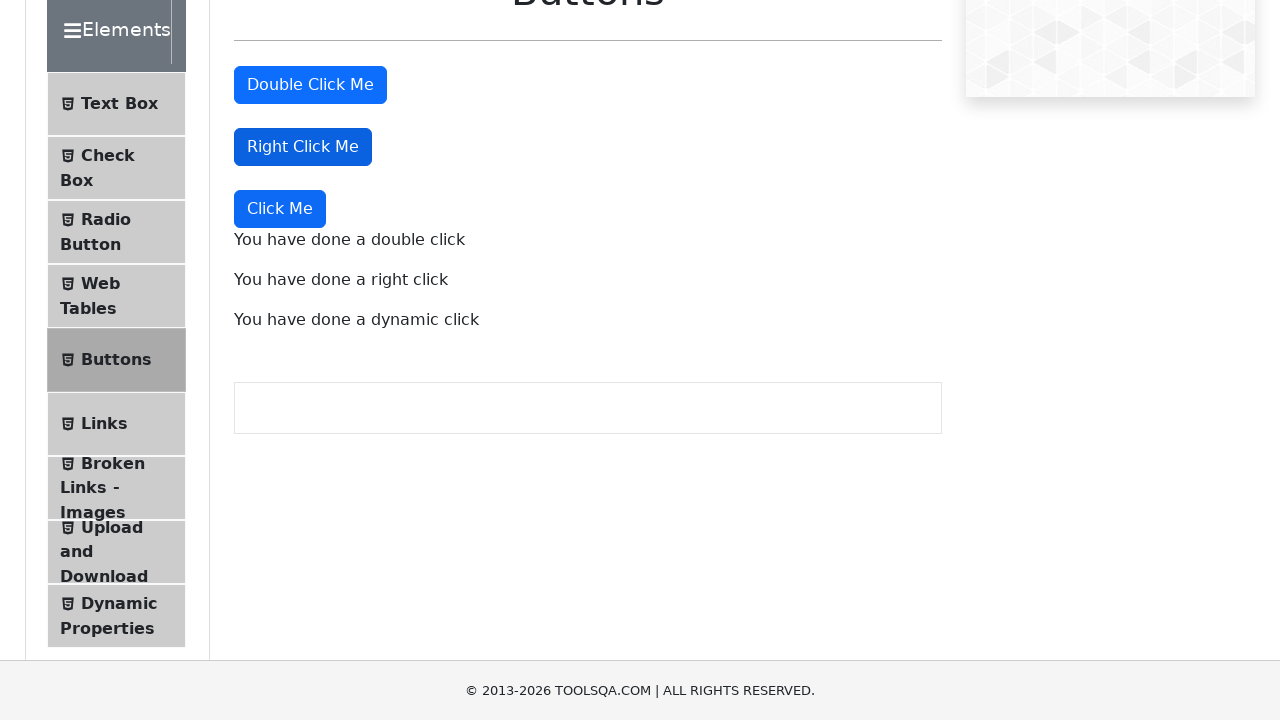

Dynamic click message appeared
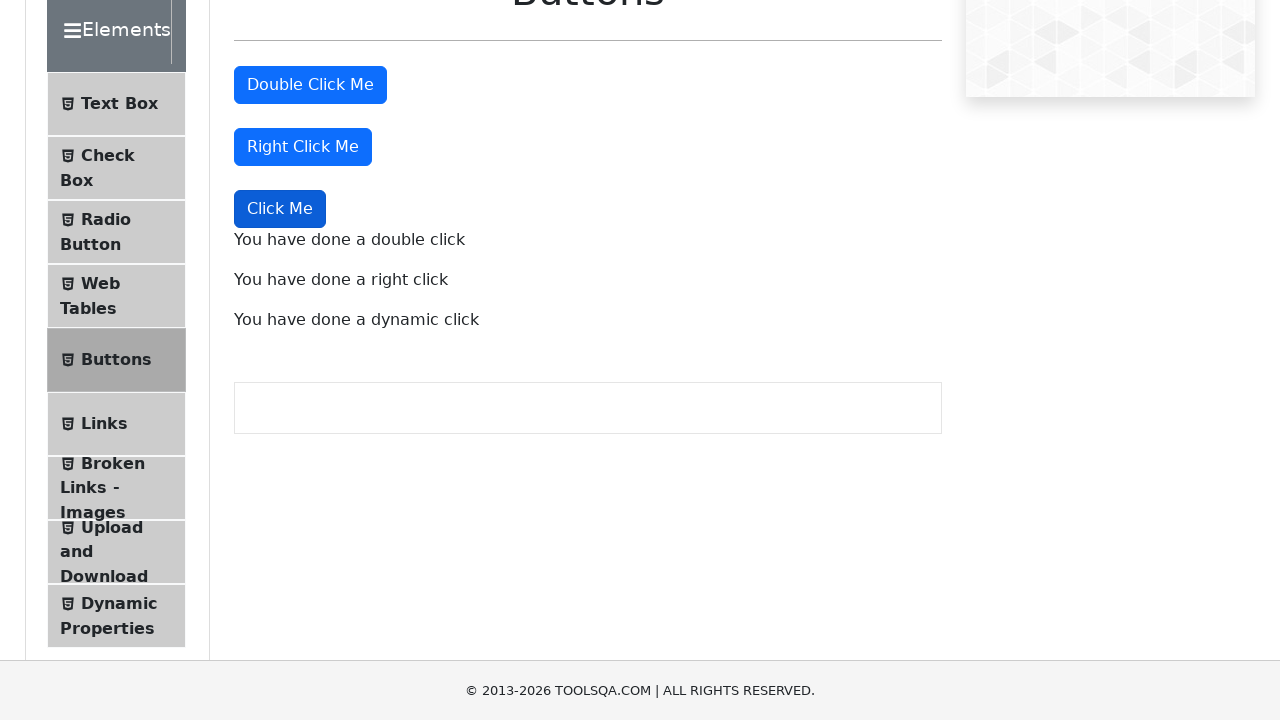

Retrieved dynamic click message: 'You have done a dynamic click'
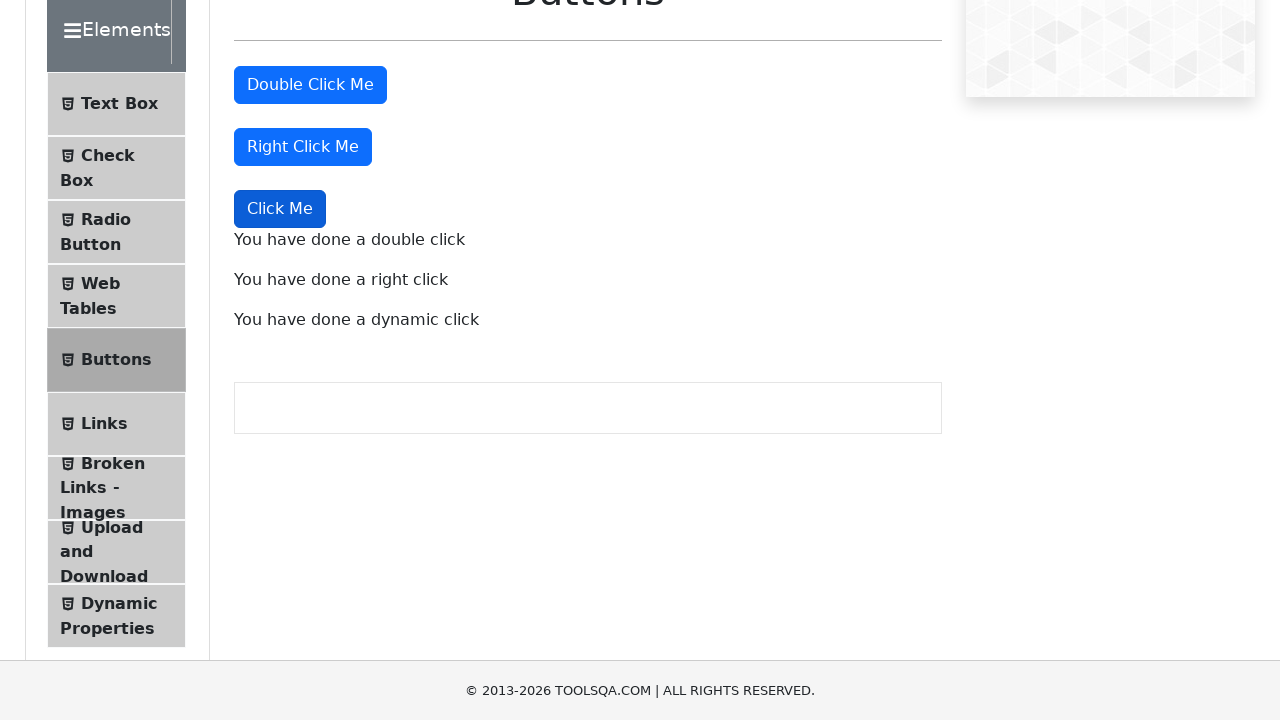

Verified dynamic click message is correct
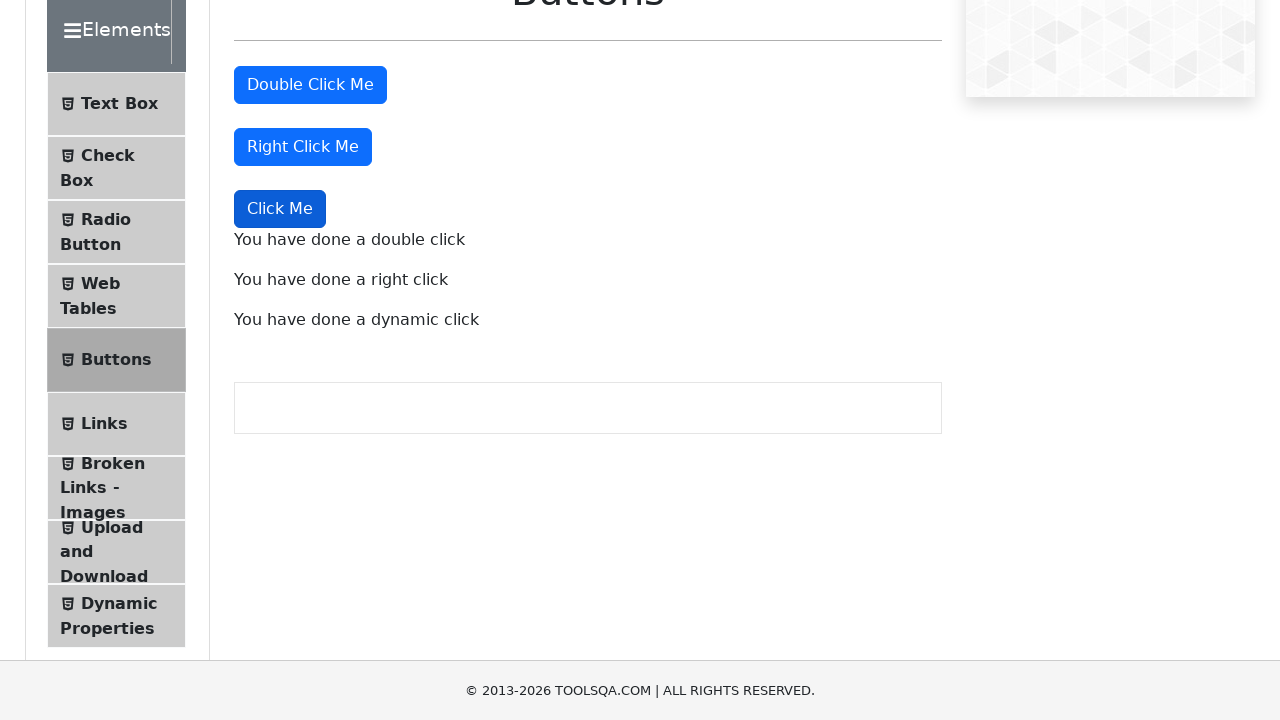

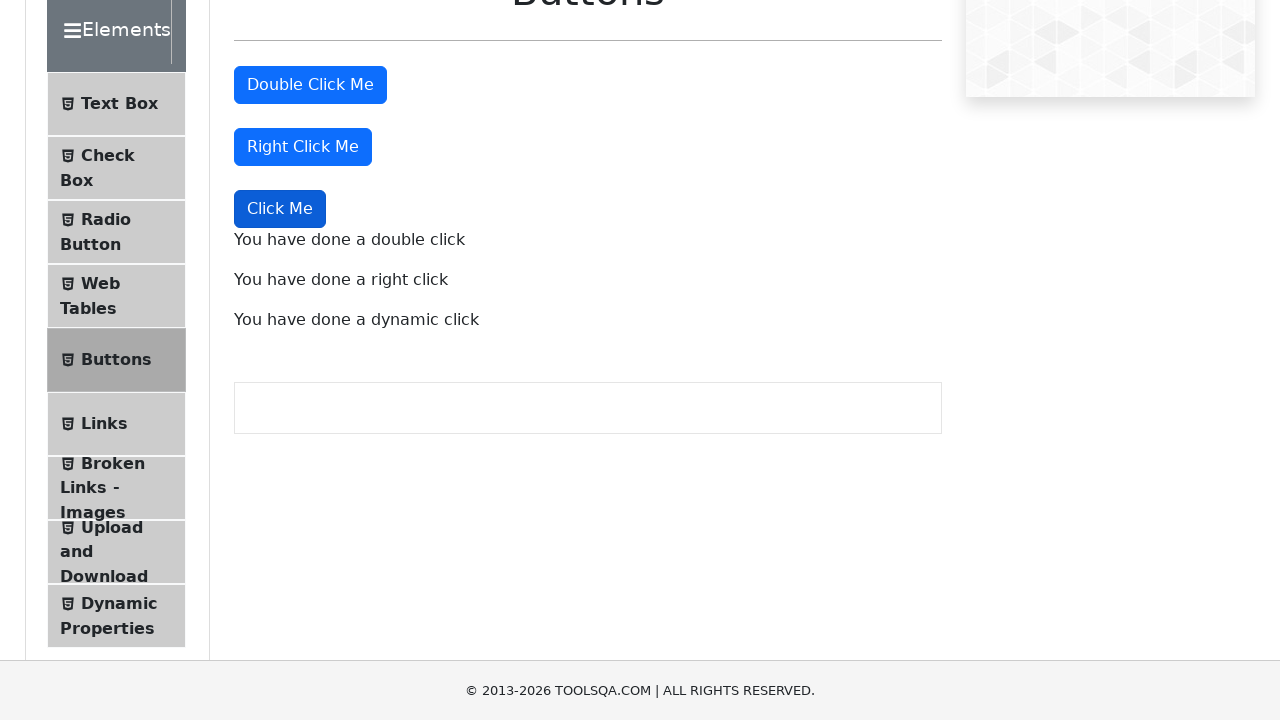